Tests filling various HTML5 input types including color picker, date, datetime-local, month, range slider, time, and week inputs on a demo form page.

Starting URL: https://sideex.github.io/example/webpage_under_test/input-form-for-date-range-color.html

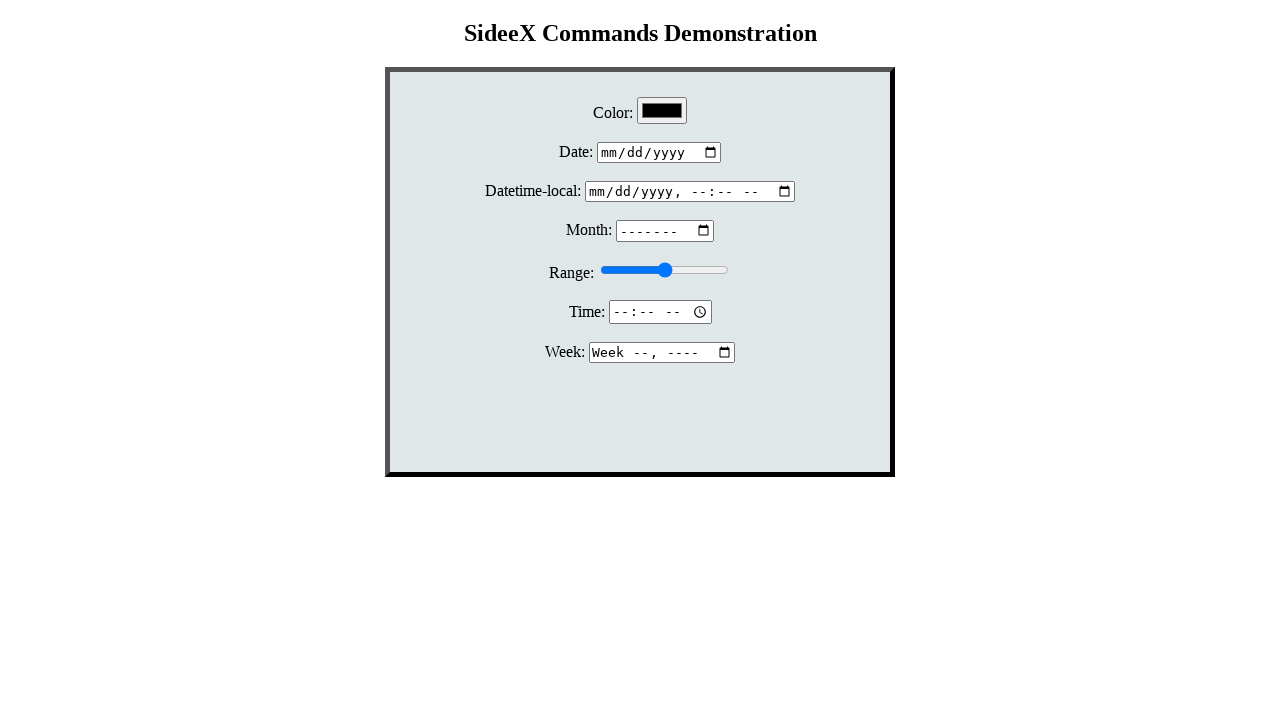

Clicked on the demo div to focus the form at (640, 239) on .demoDiv > div
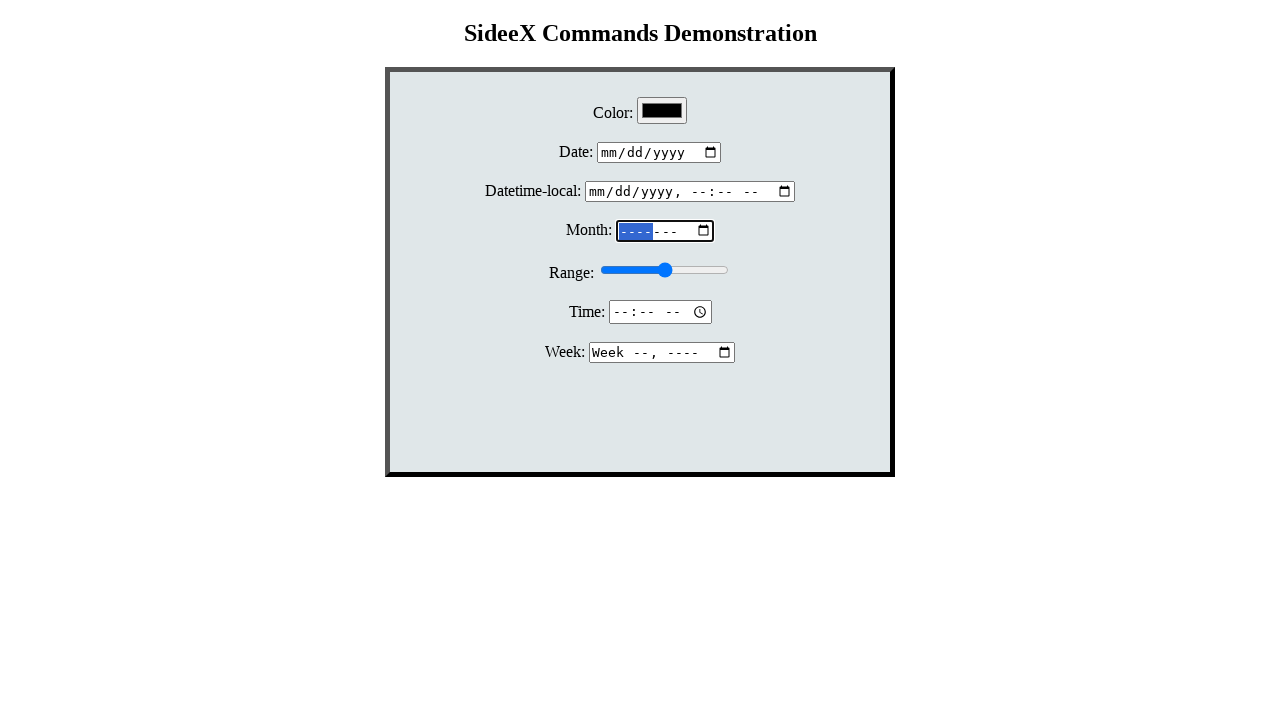

Clicked on color input field at (662, 110) on #color
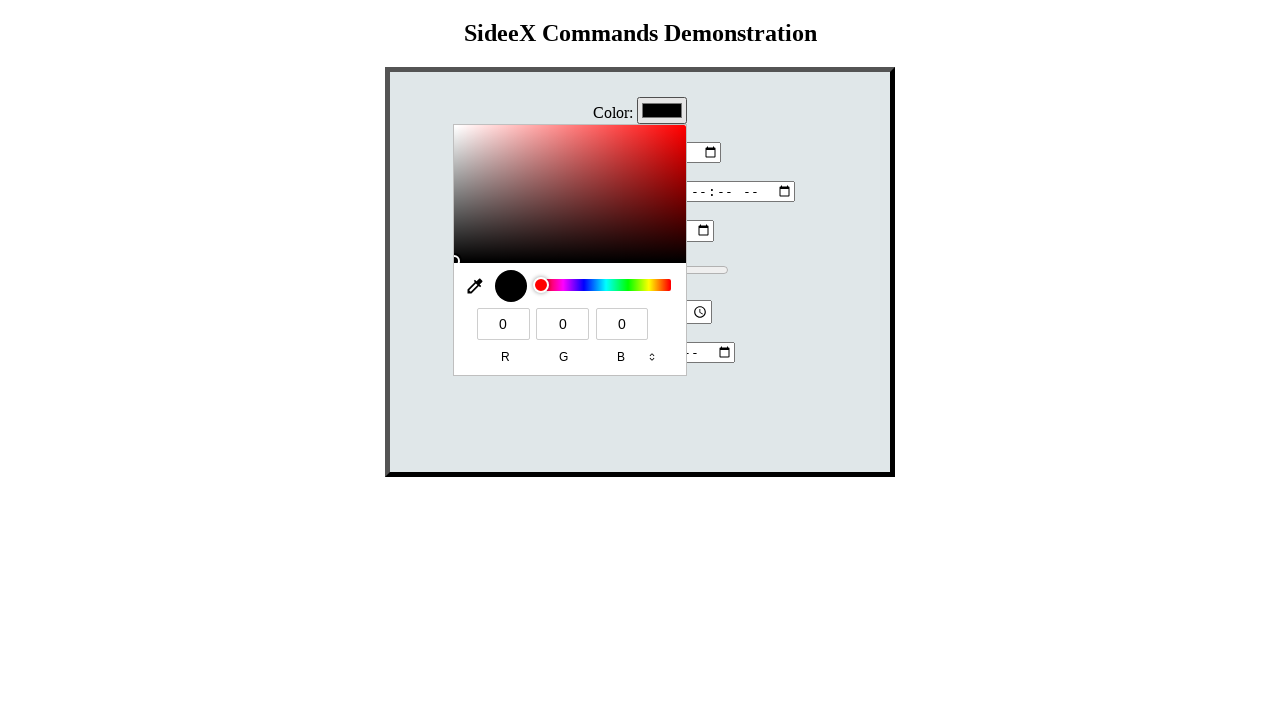

Filled color input with #eeff00 on #color
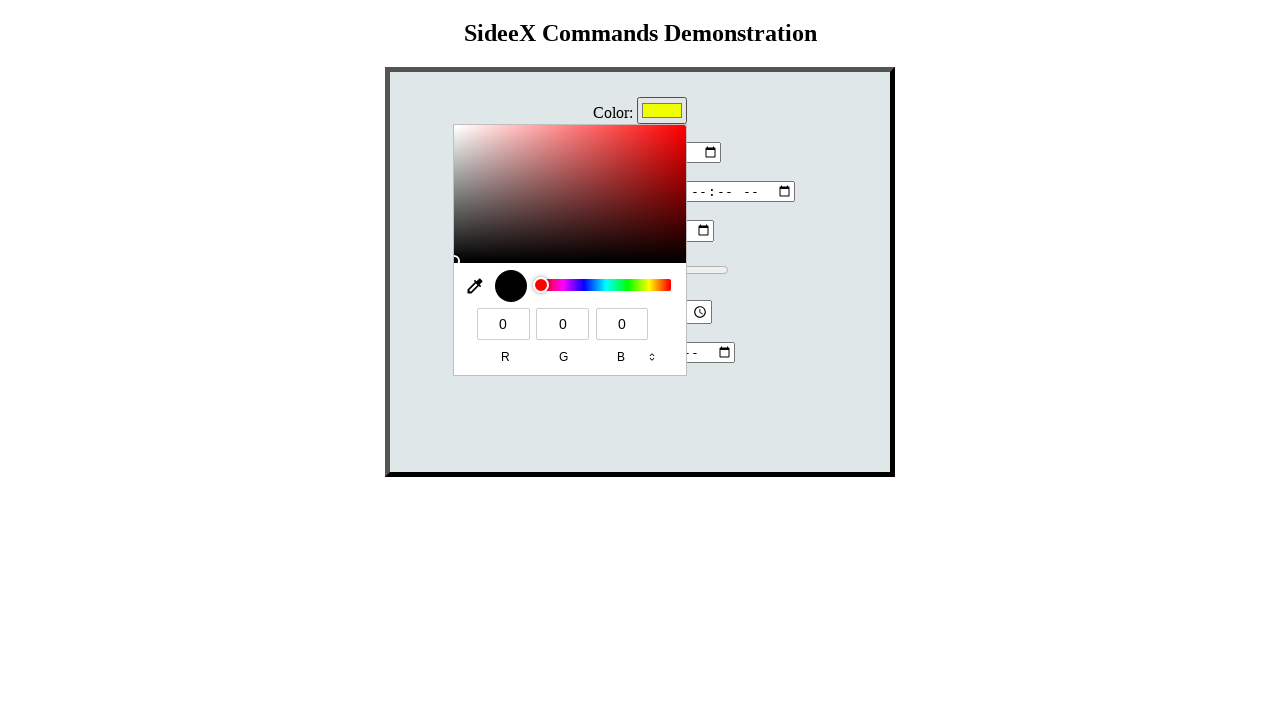

Clicked on date input field at (659, 152) on #date
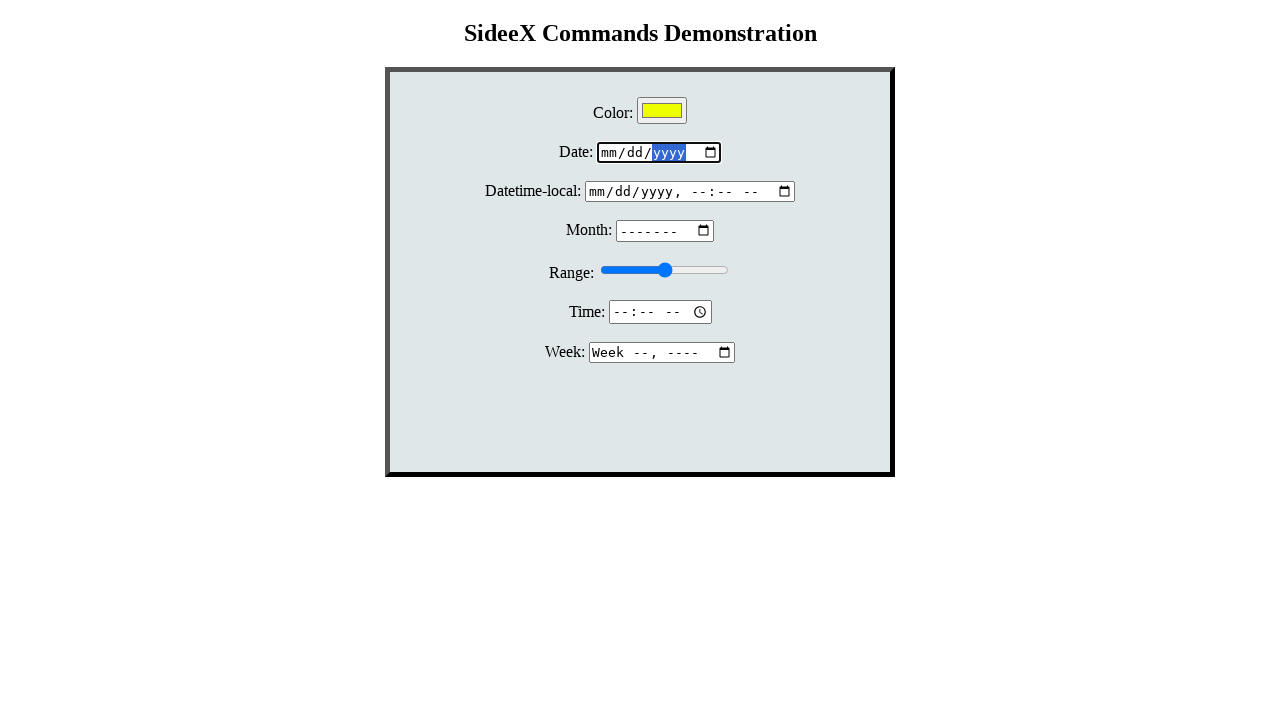

Clicked on date input field again at (659, 152) on #date
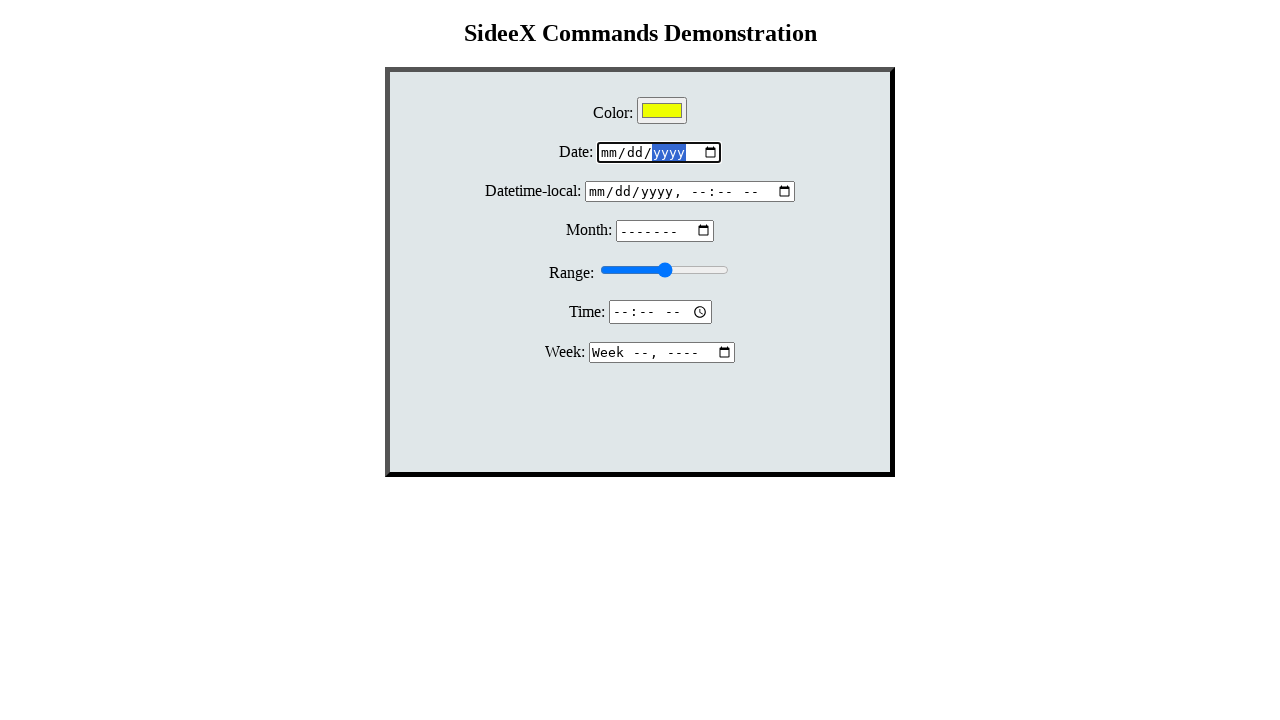

Filled date input with 2022-09-21 on #date
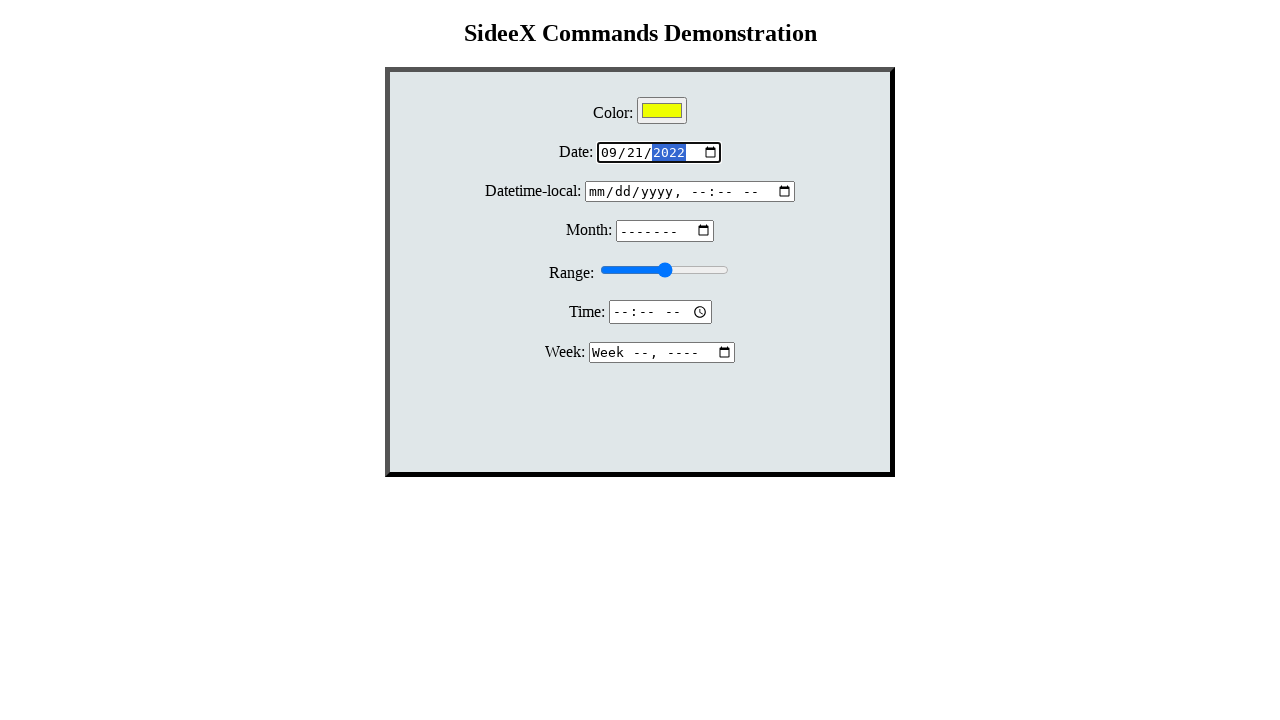

Clicked on datetime-local input field at (690, 192) on #datetime-local
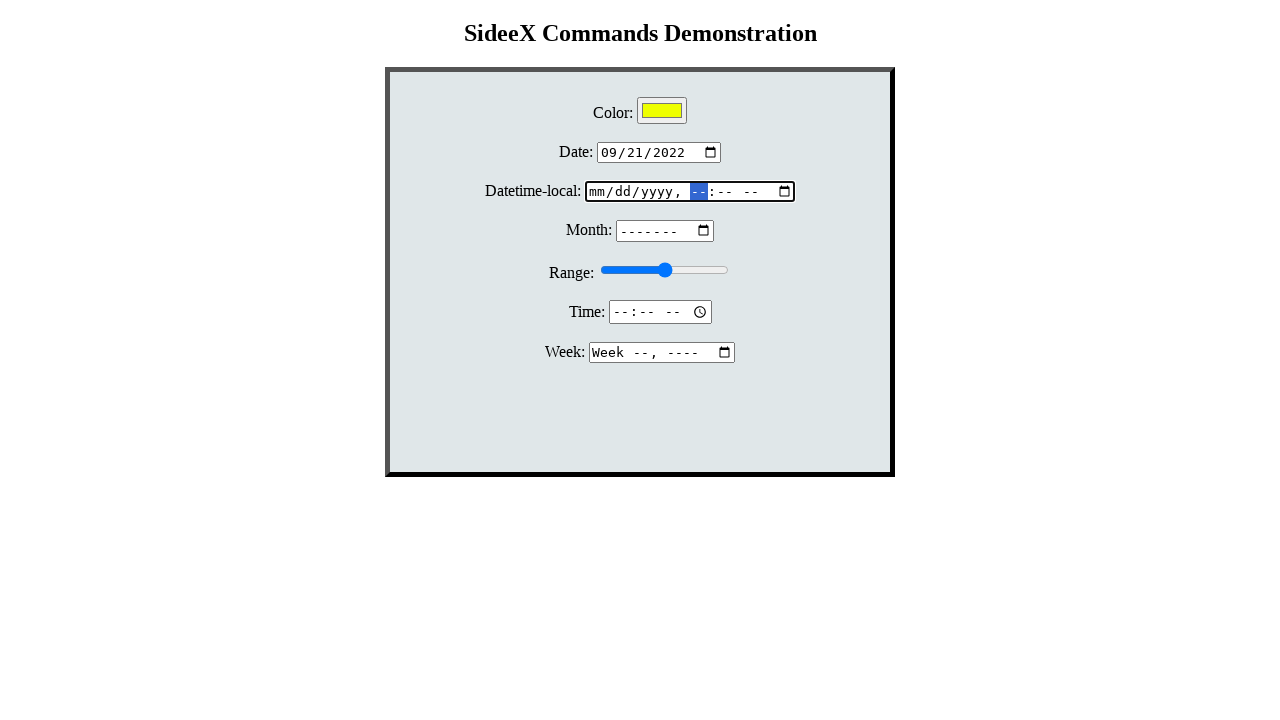

Filled datetime-local input with 2022-09-12T01:04 on #datetime-local
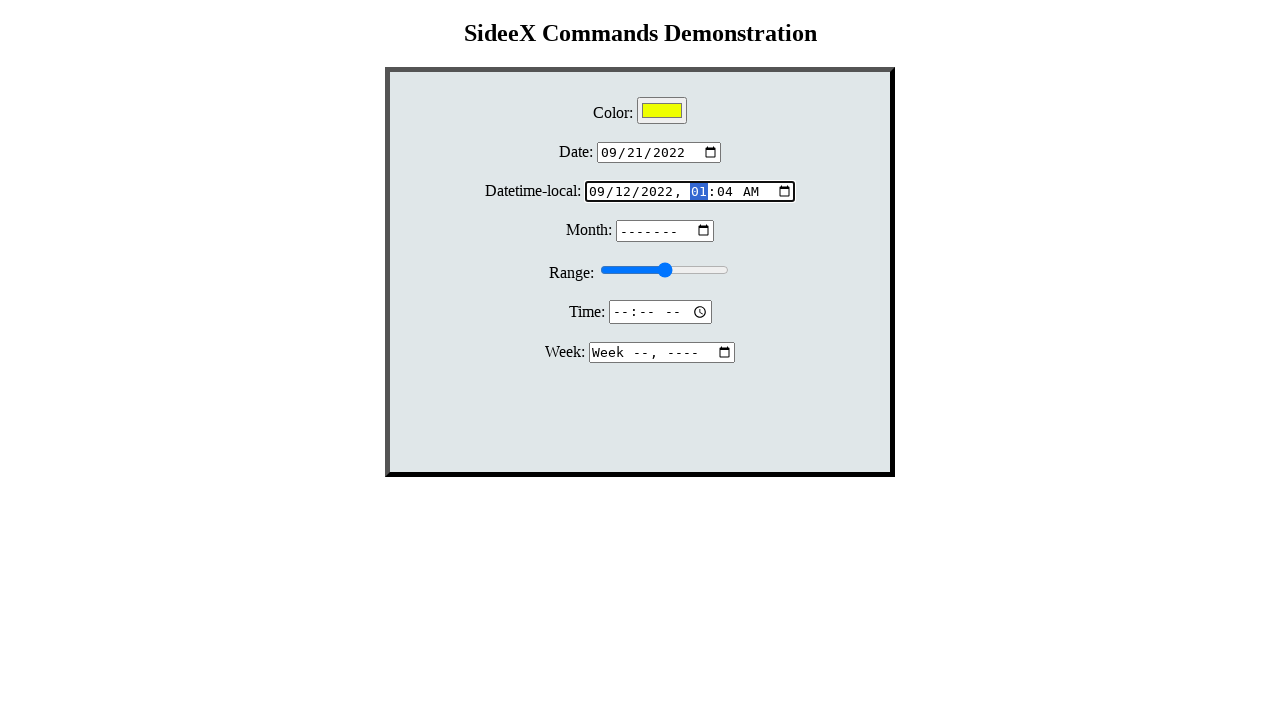

Clicked on month input field at (665, 231) on #month
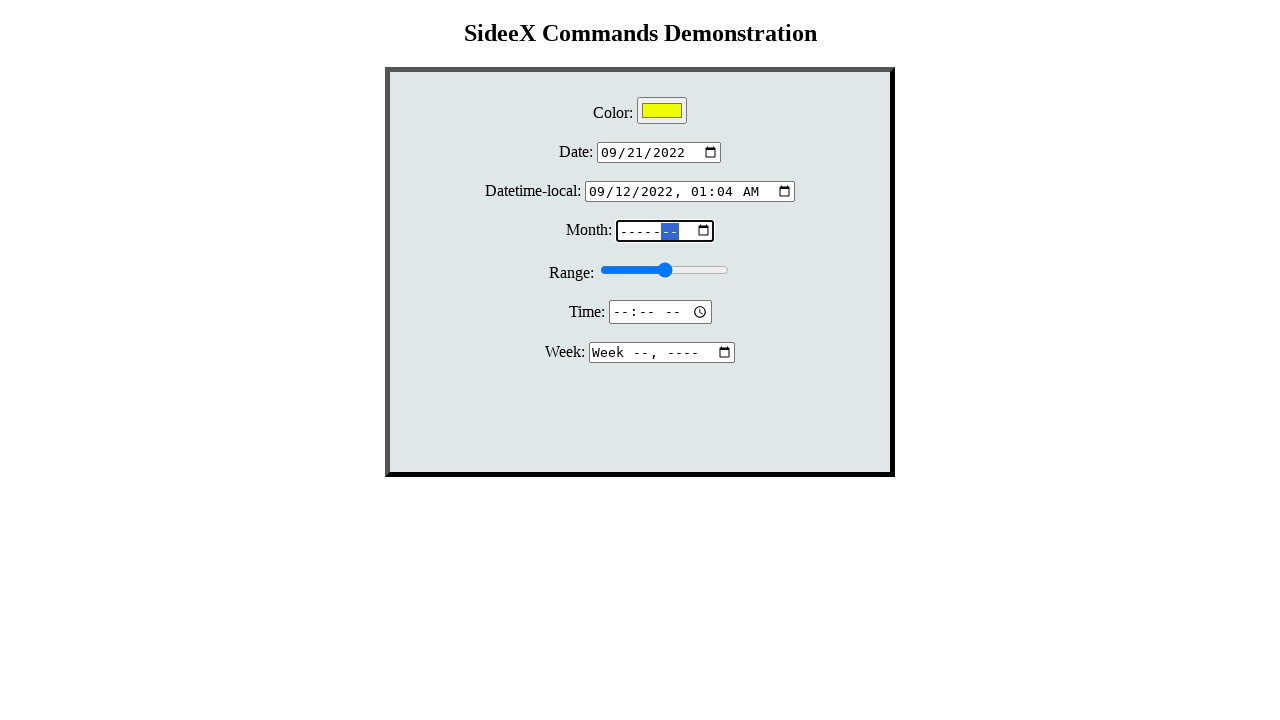

Filled month input with 2022-07 on #month
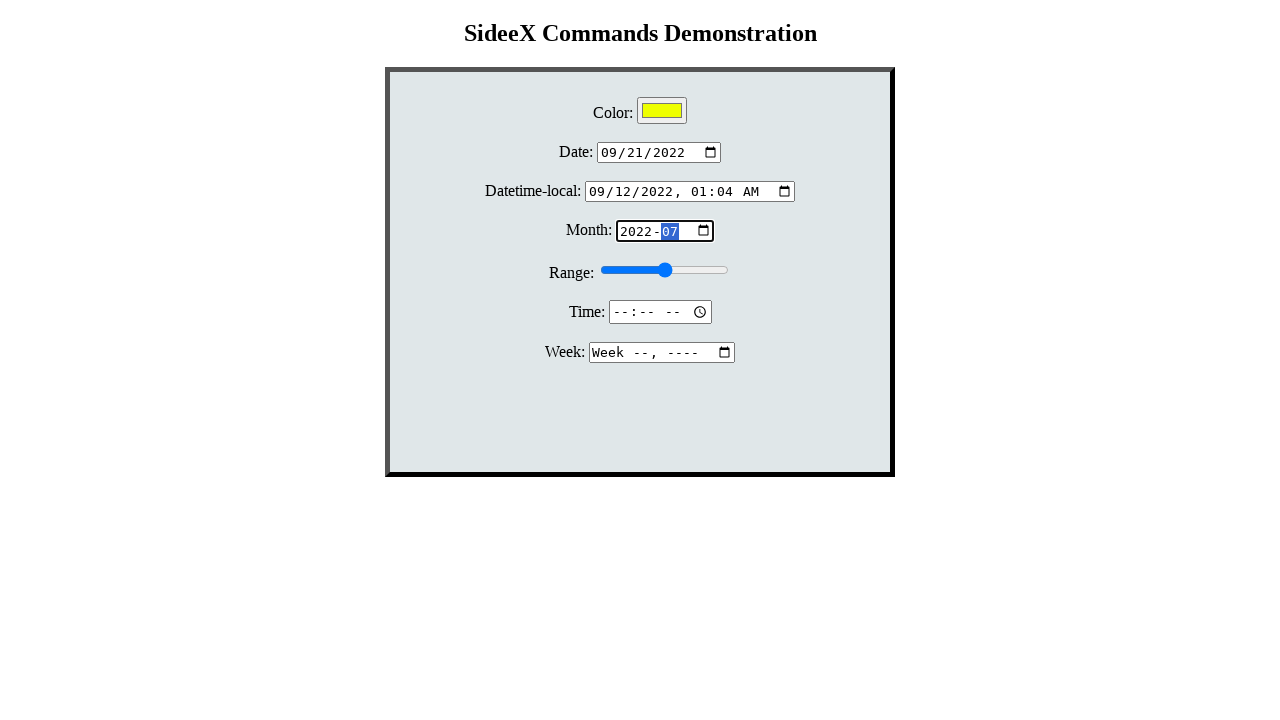

Filled range slider input with value 7 on #range
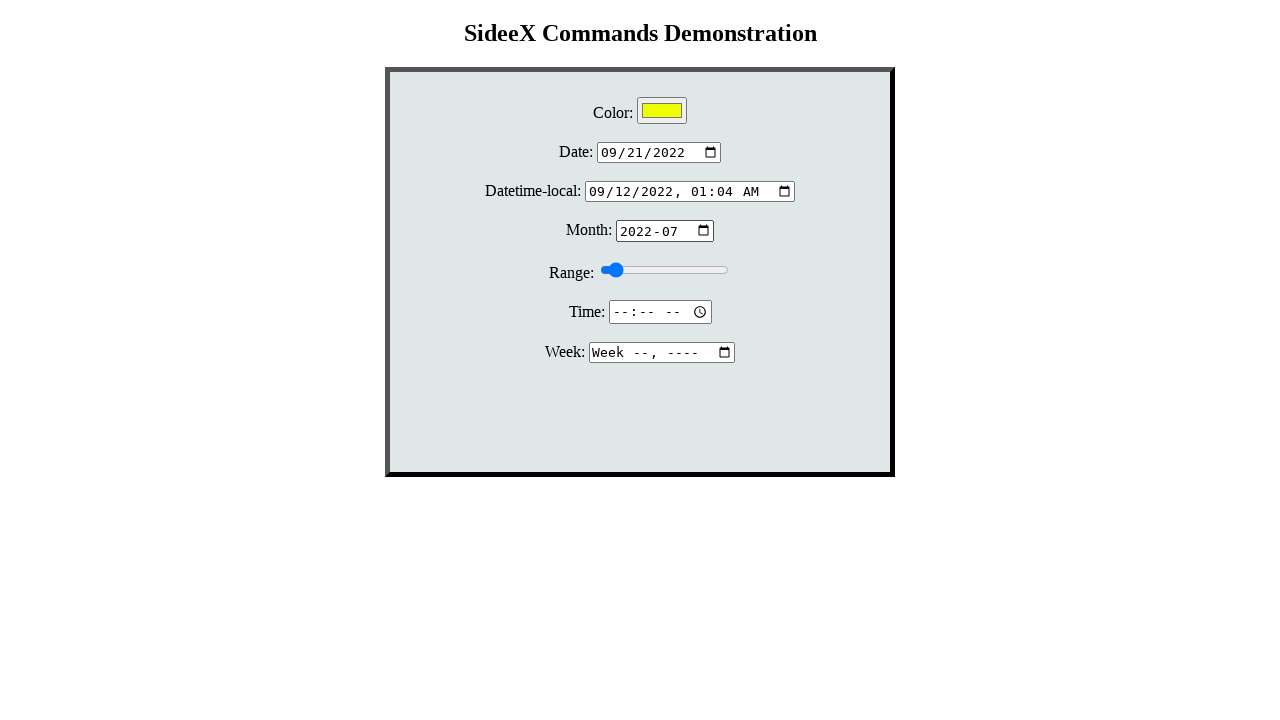

Clicked on range slider input at (664, 270) on #range
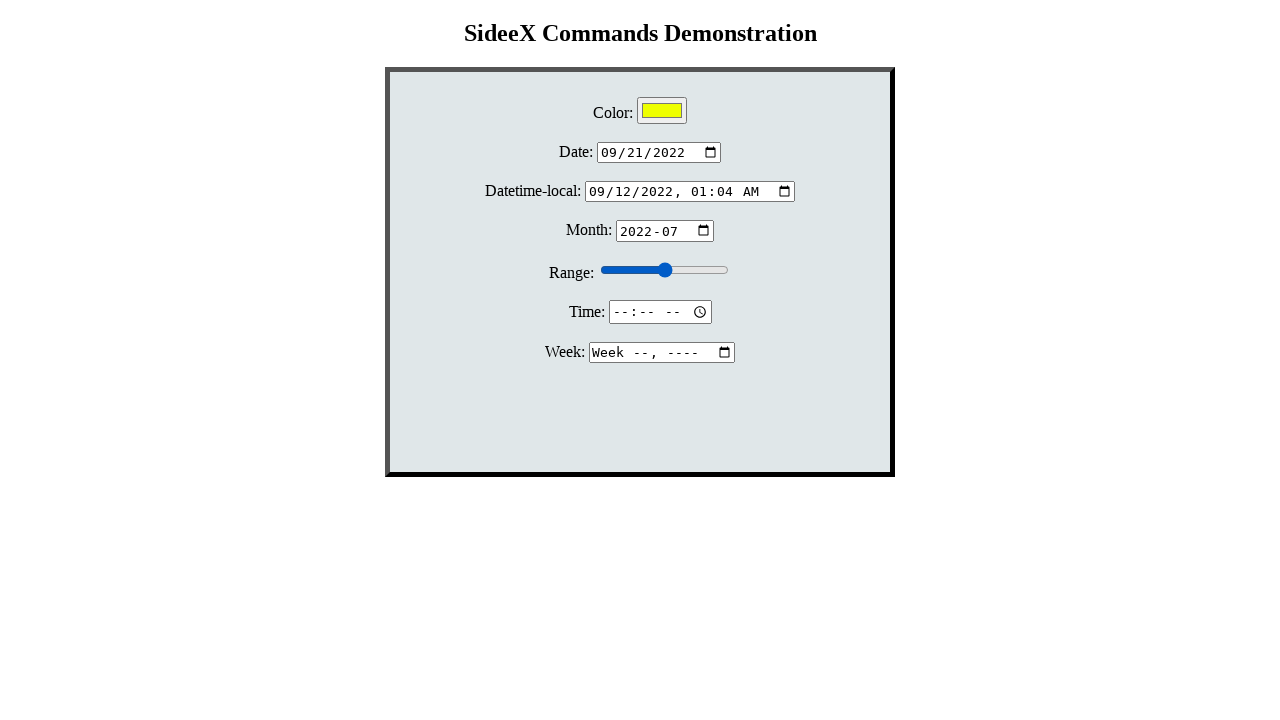

Clicked on time input field at (660, 312) on #time
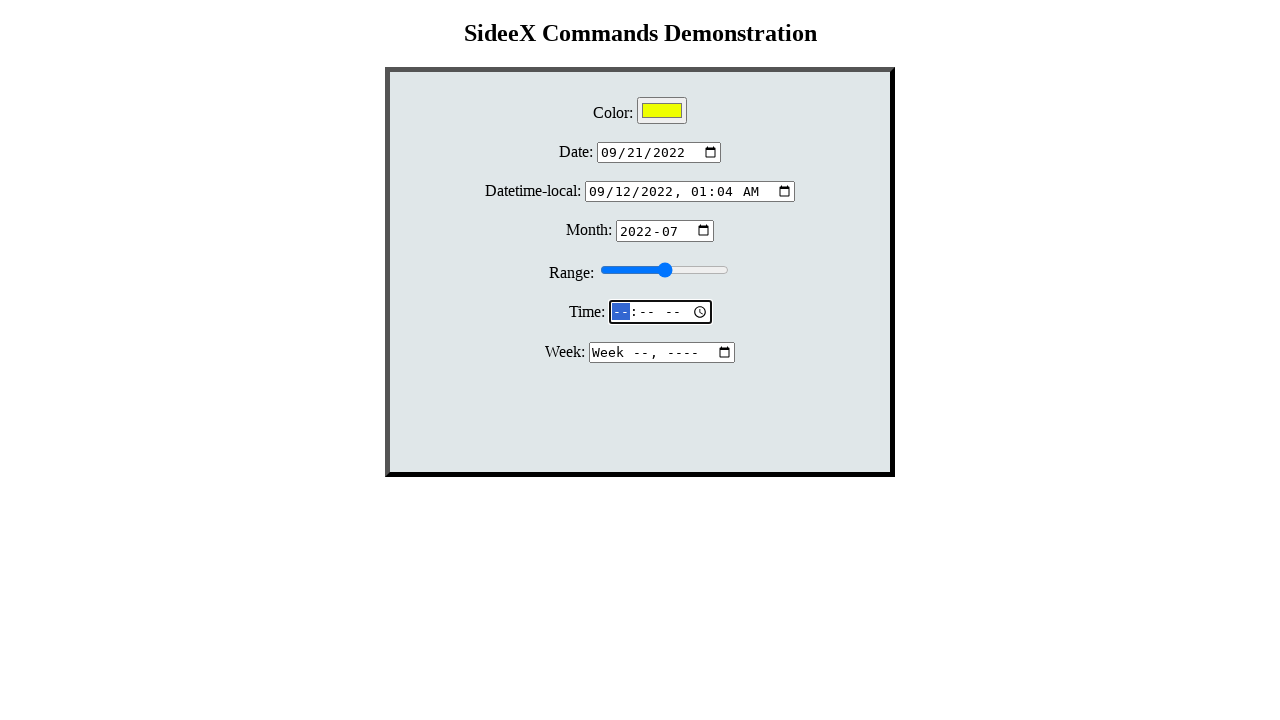

Filled time input with 01:07 on #time
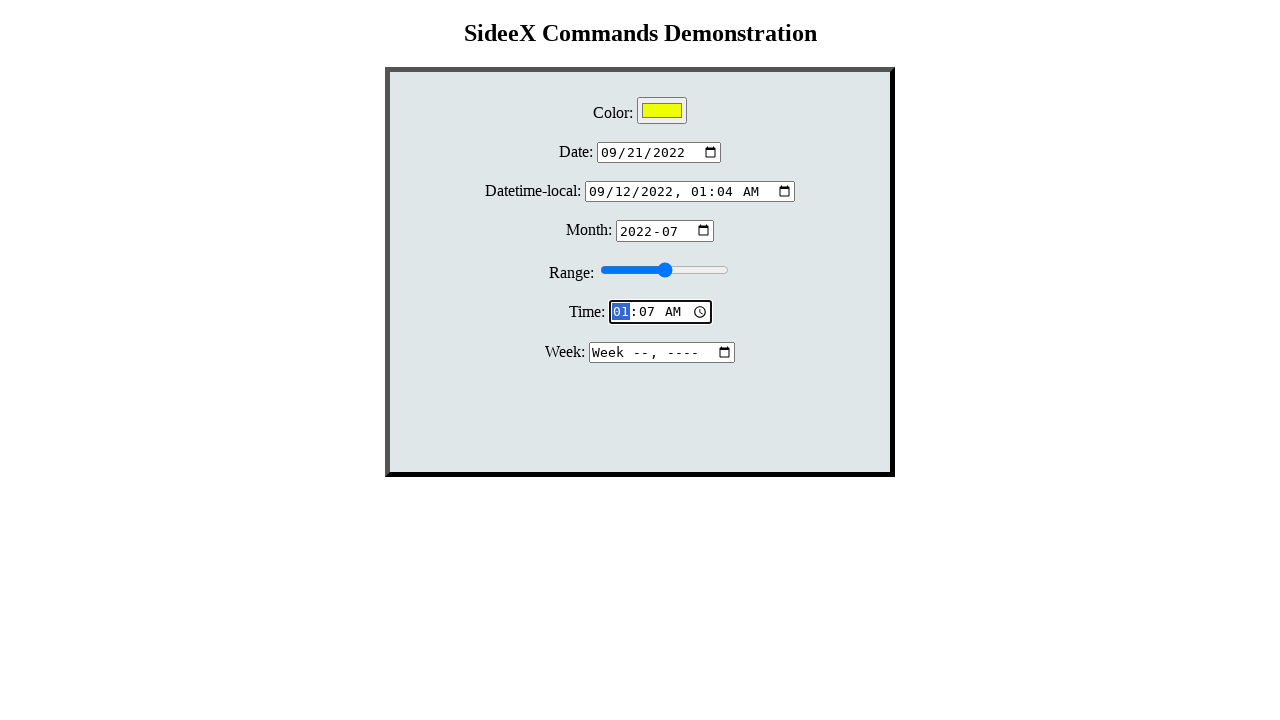

Clicked on week input field at (662, 352) on #week
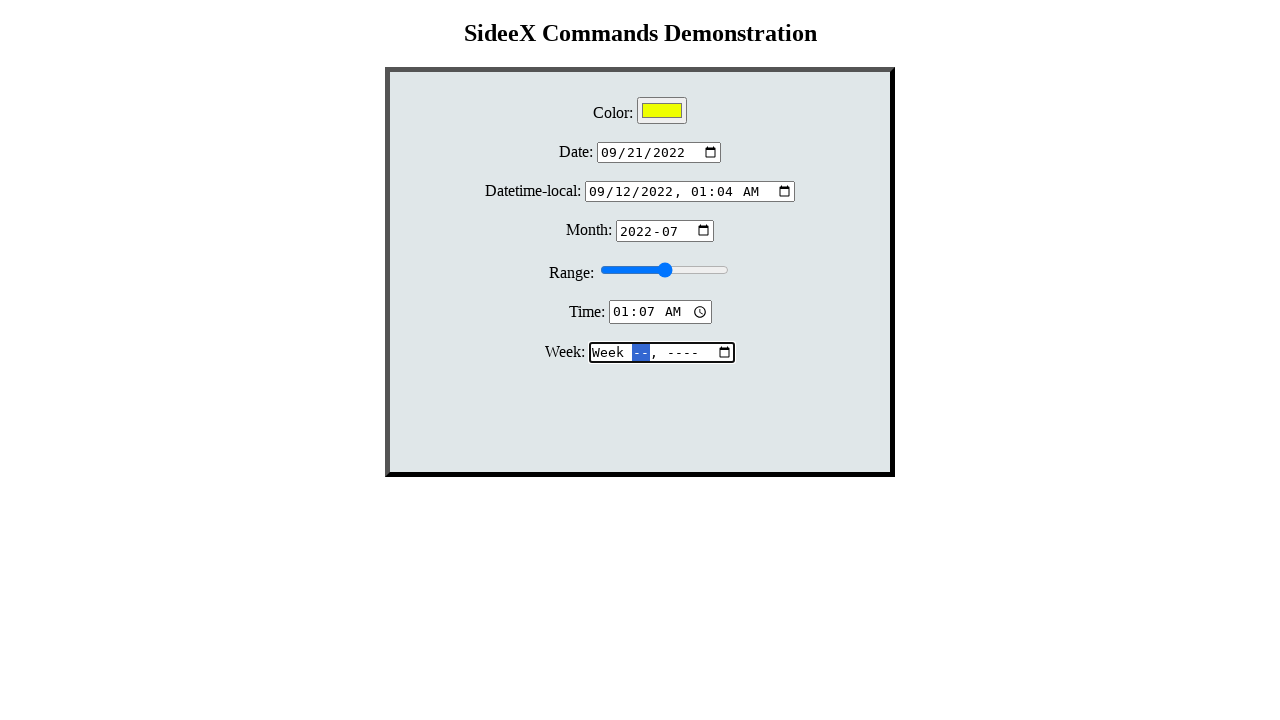

Filled week input with 2022-W37 on #week
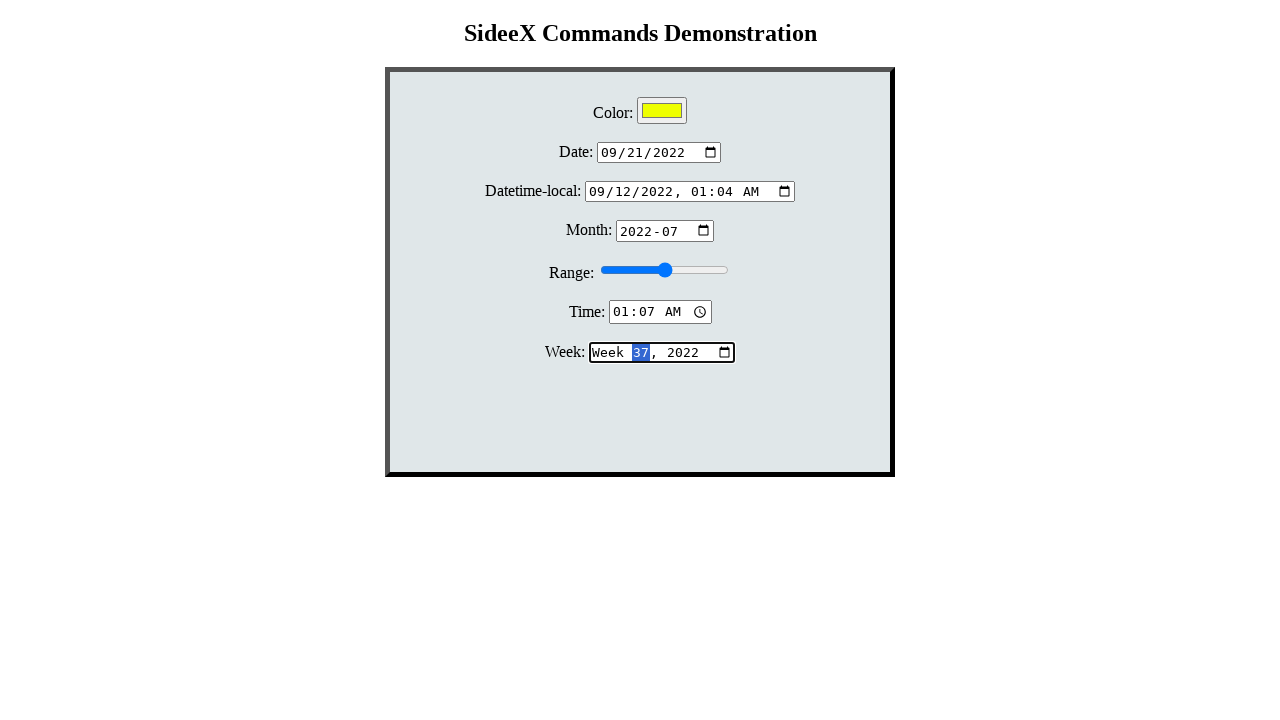

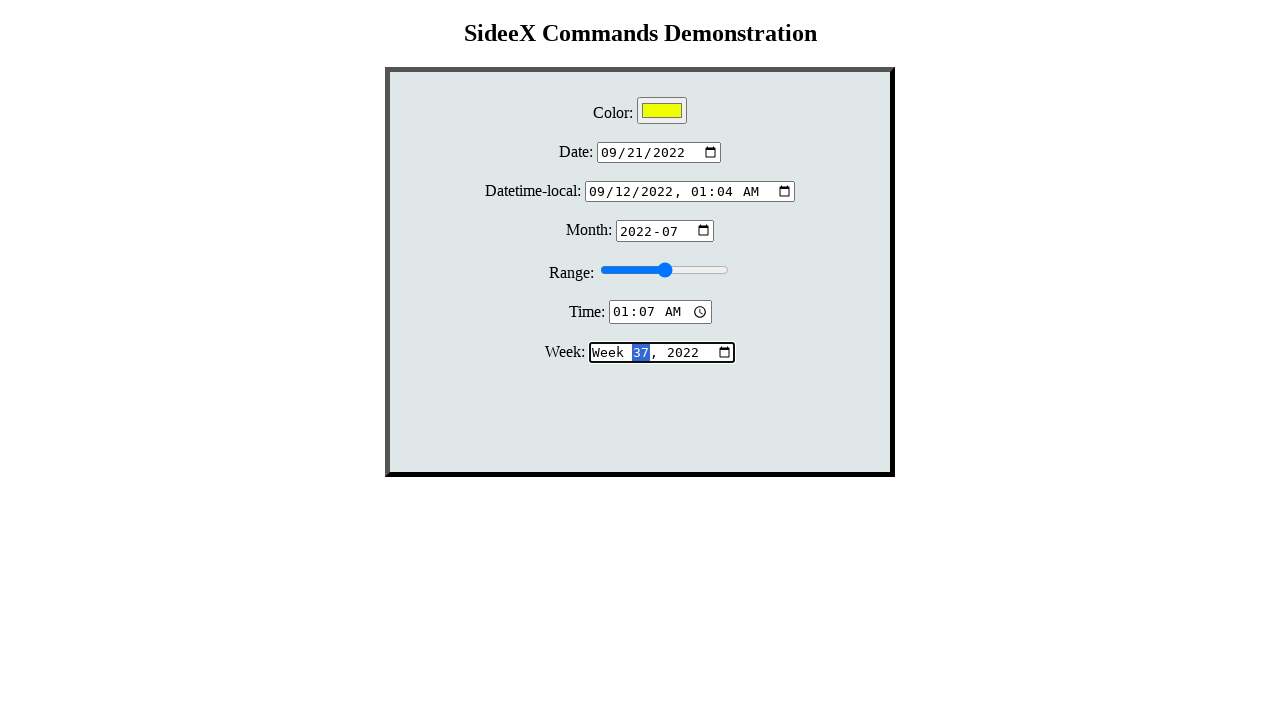